Maximizes the browser window before navigating to a webpage

Starting URL: https://bonigarcia.dev/selenium-webdriver-java/

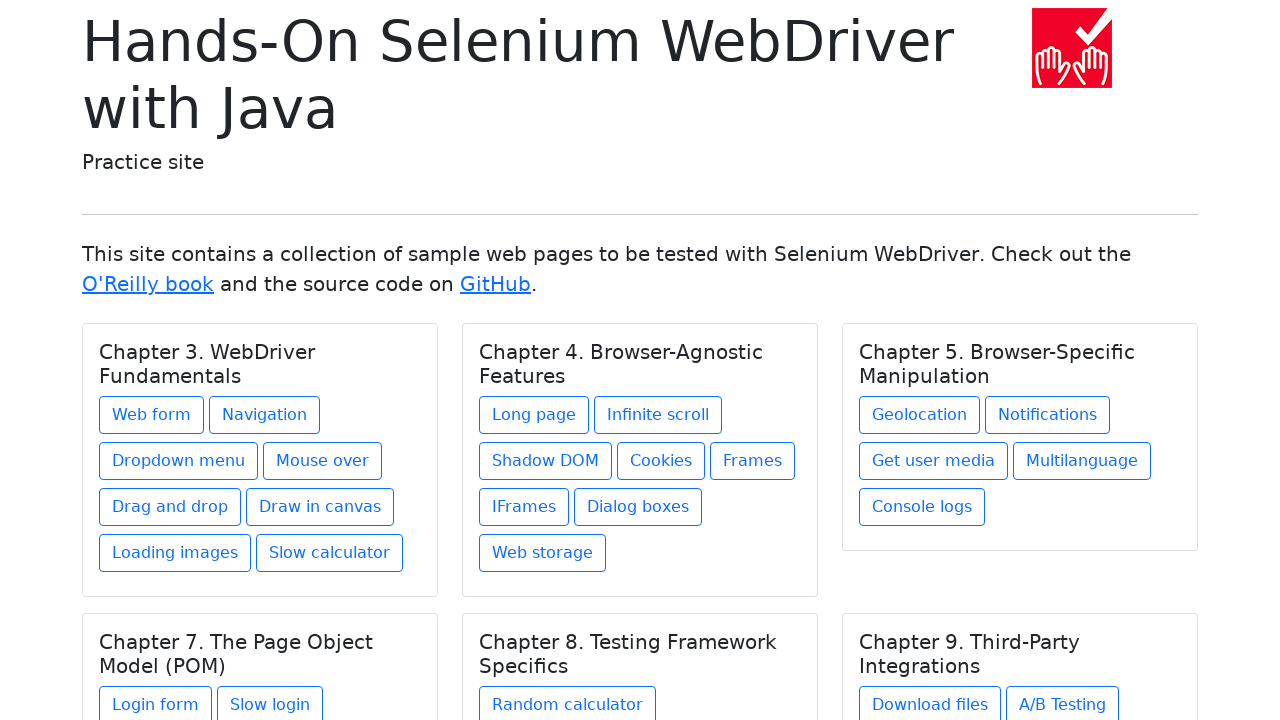

Set viewport size to 1920x1080 to maximize browser window
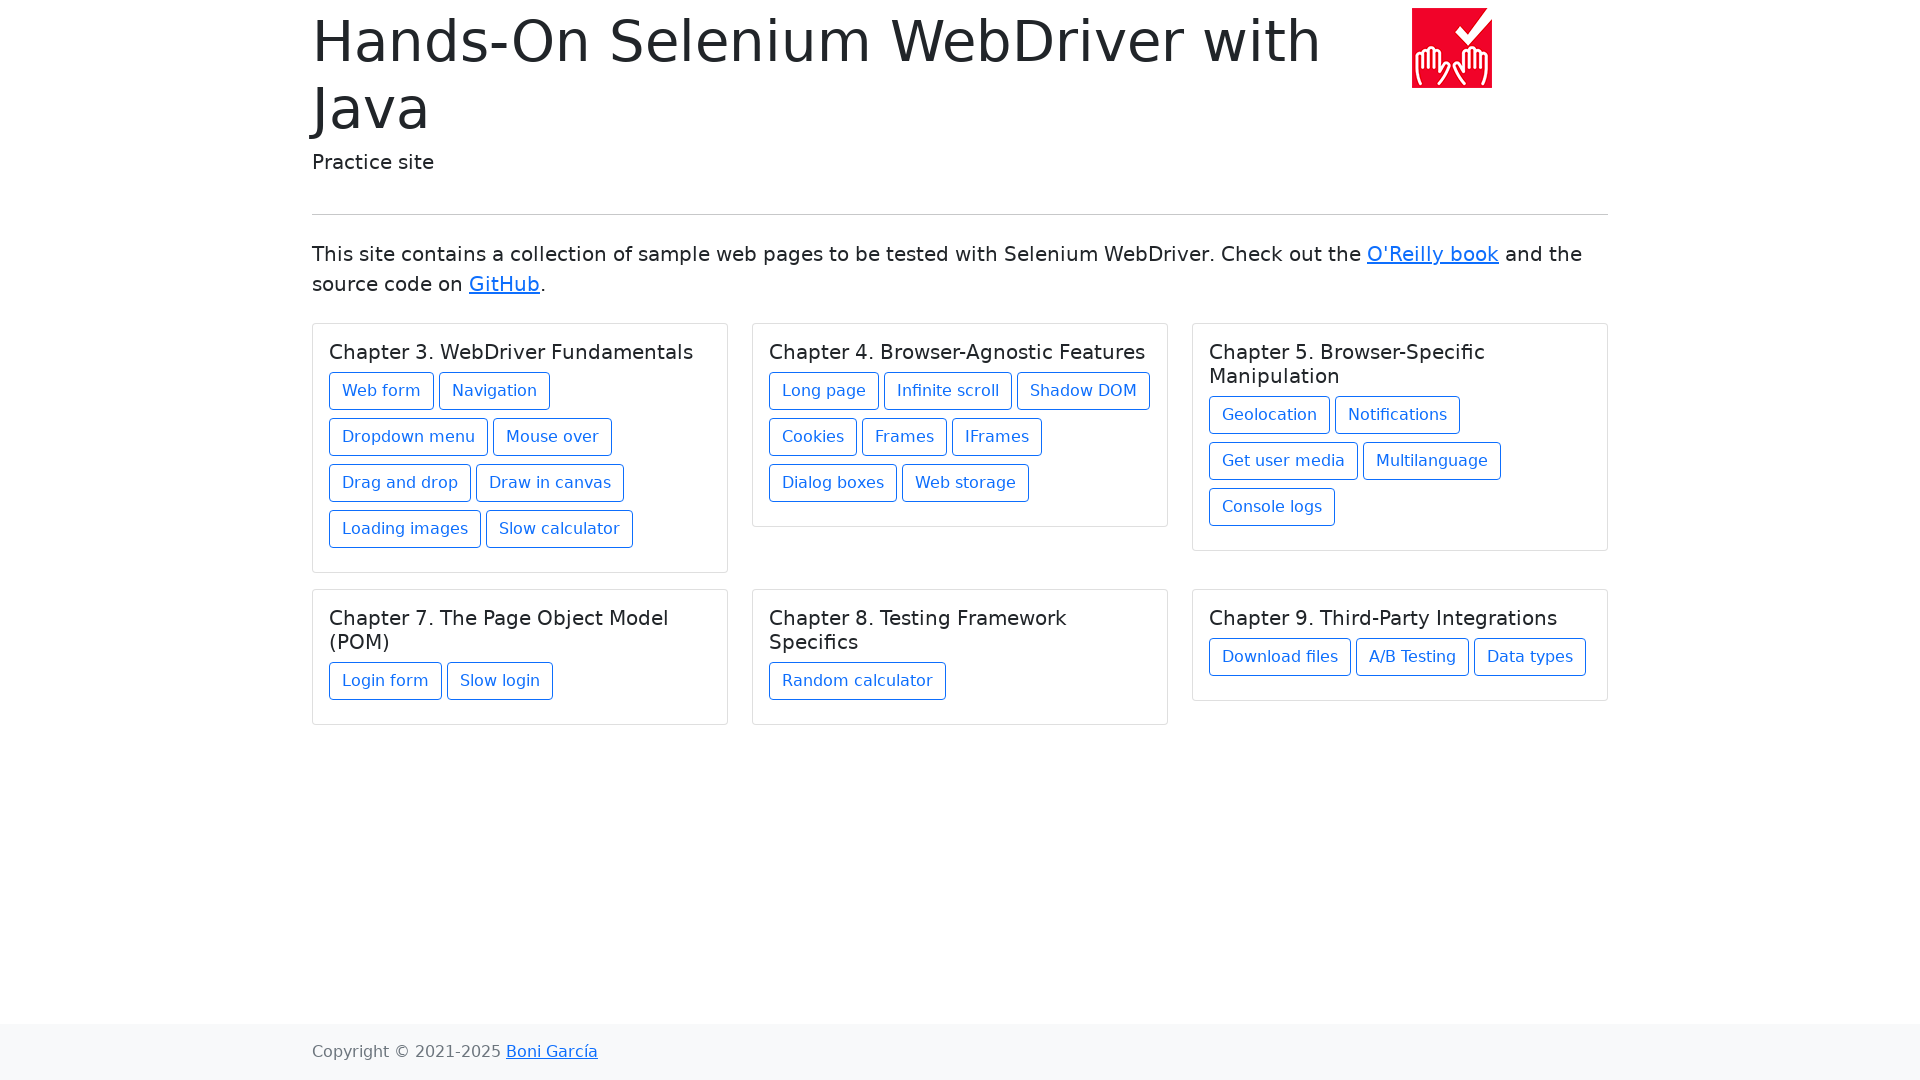

Navigated to https://bonigarcia.dev/selenium-webdriver-java/
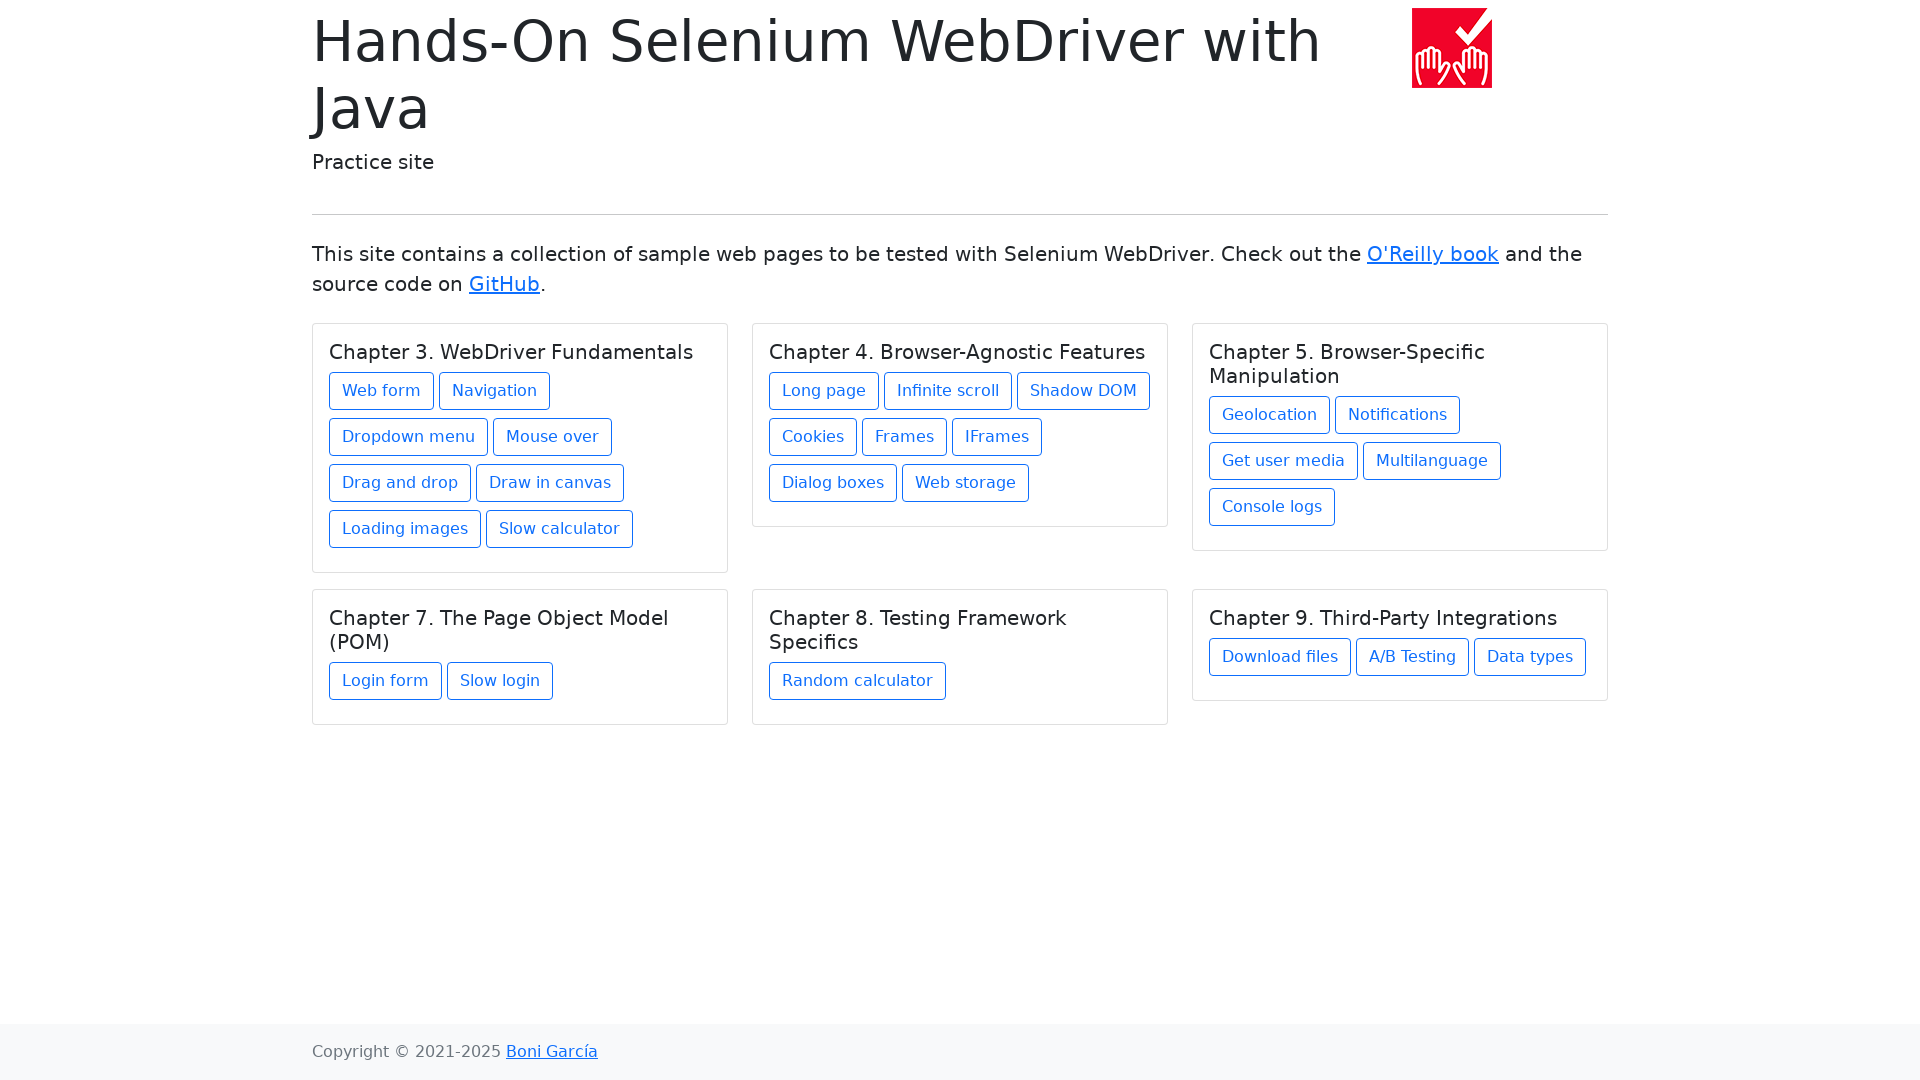

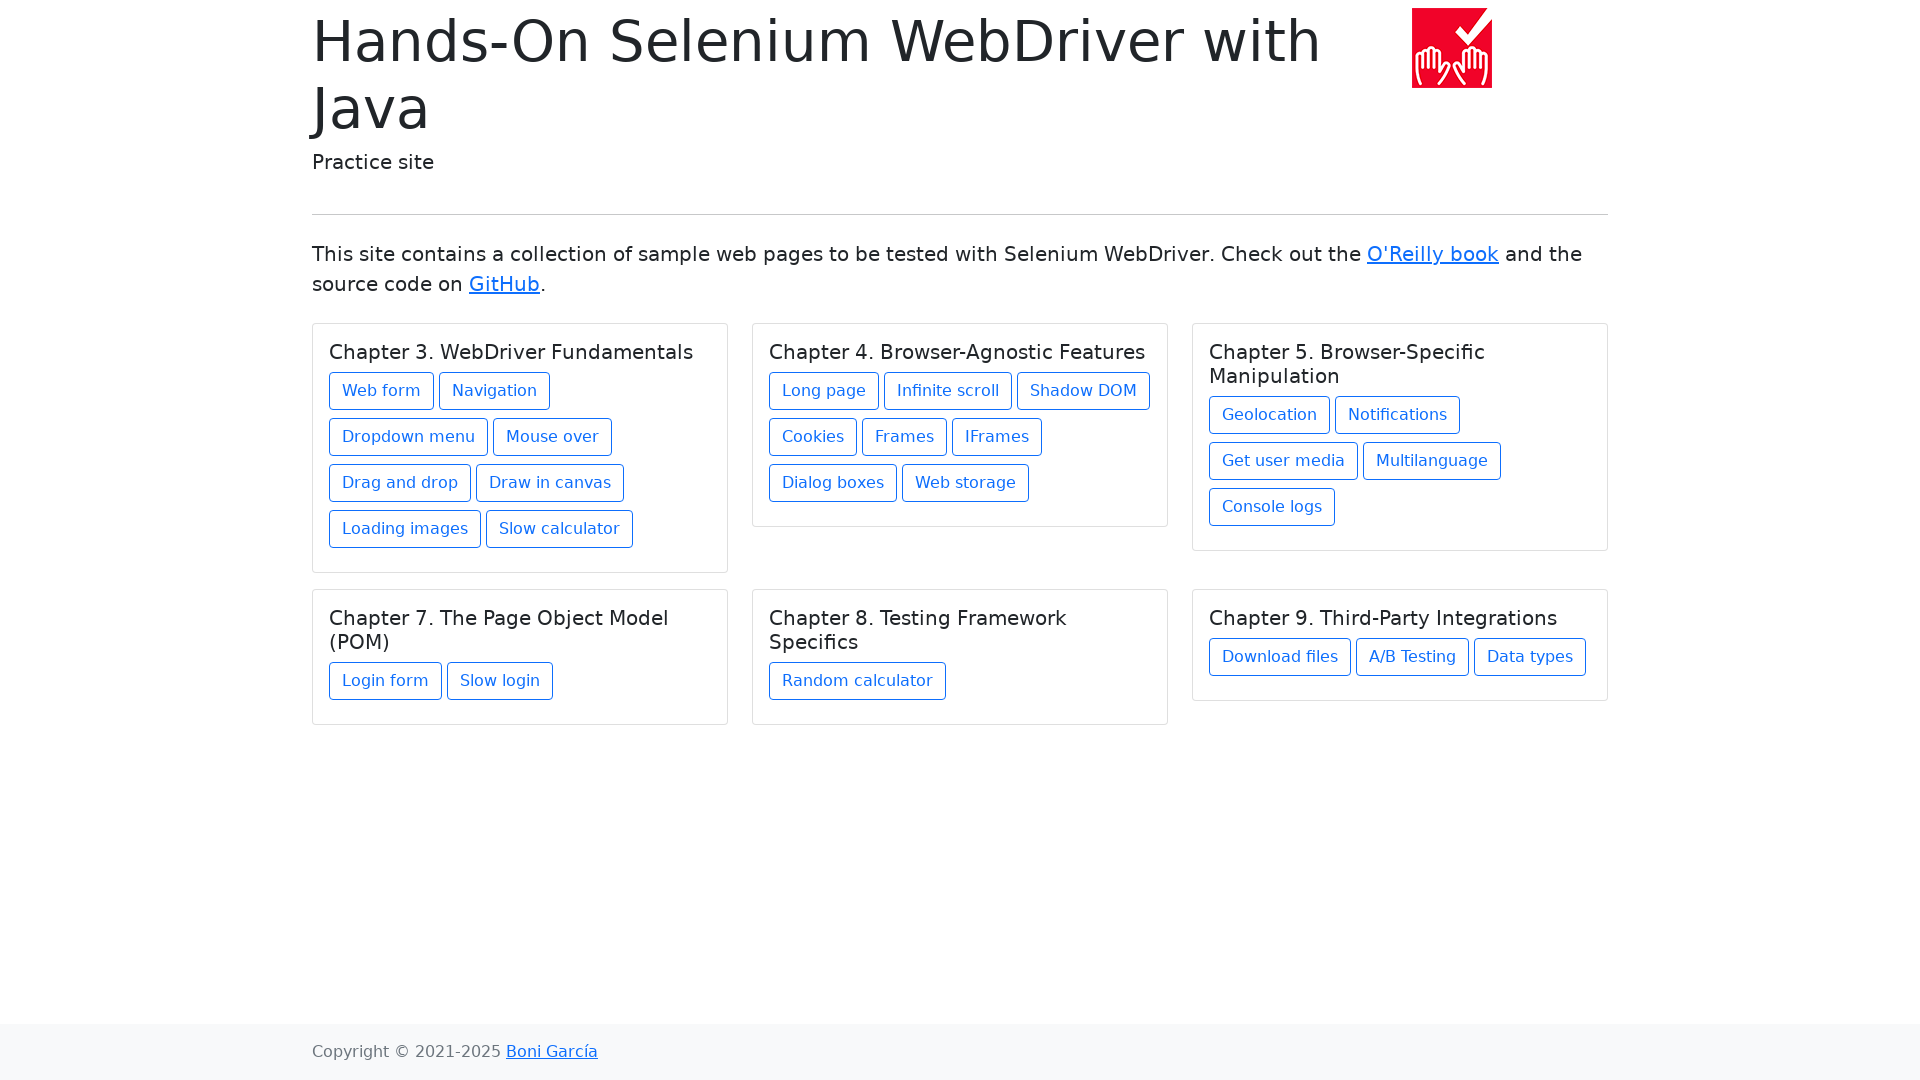